Tests radio button interaction by iterating through all radio buttons on the practice automation page and clicking each one sequentially.

Starting URL: https://rahulshettyacademy.com/AutomationPractice/

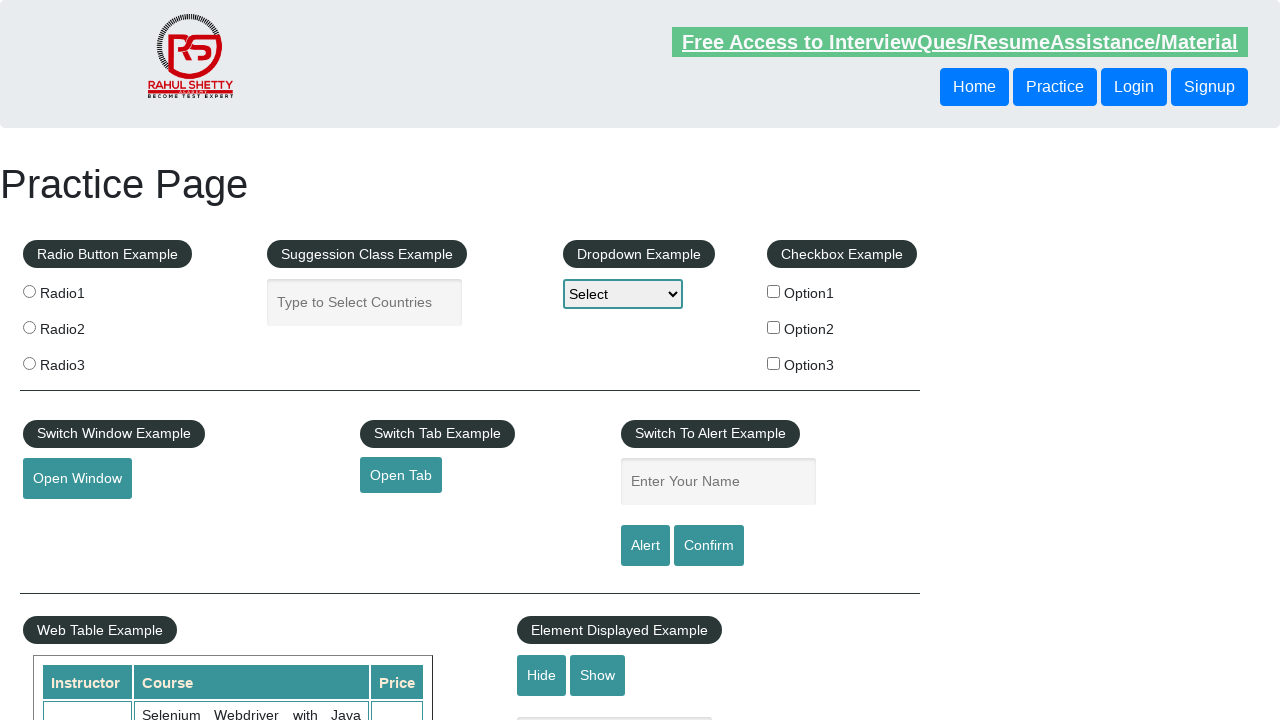

Waited for radio buttons to load on the page
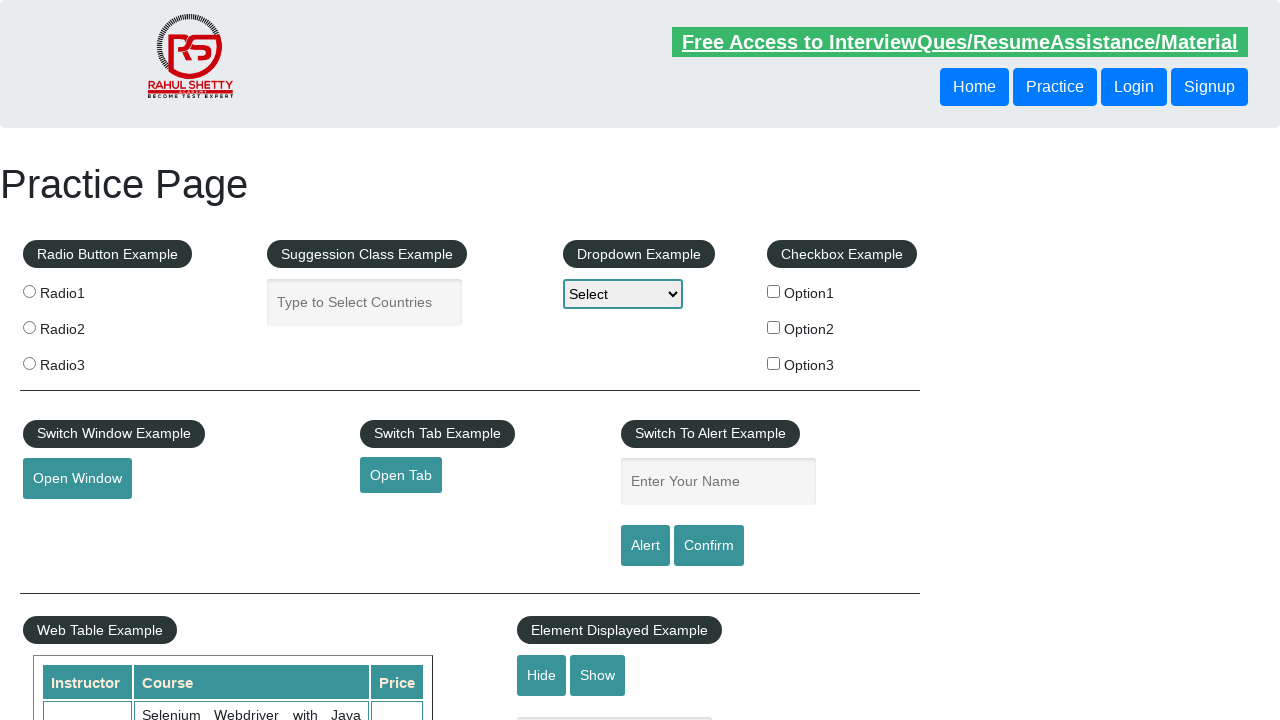

Located all radio button elements
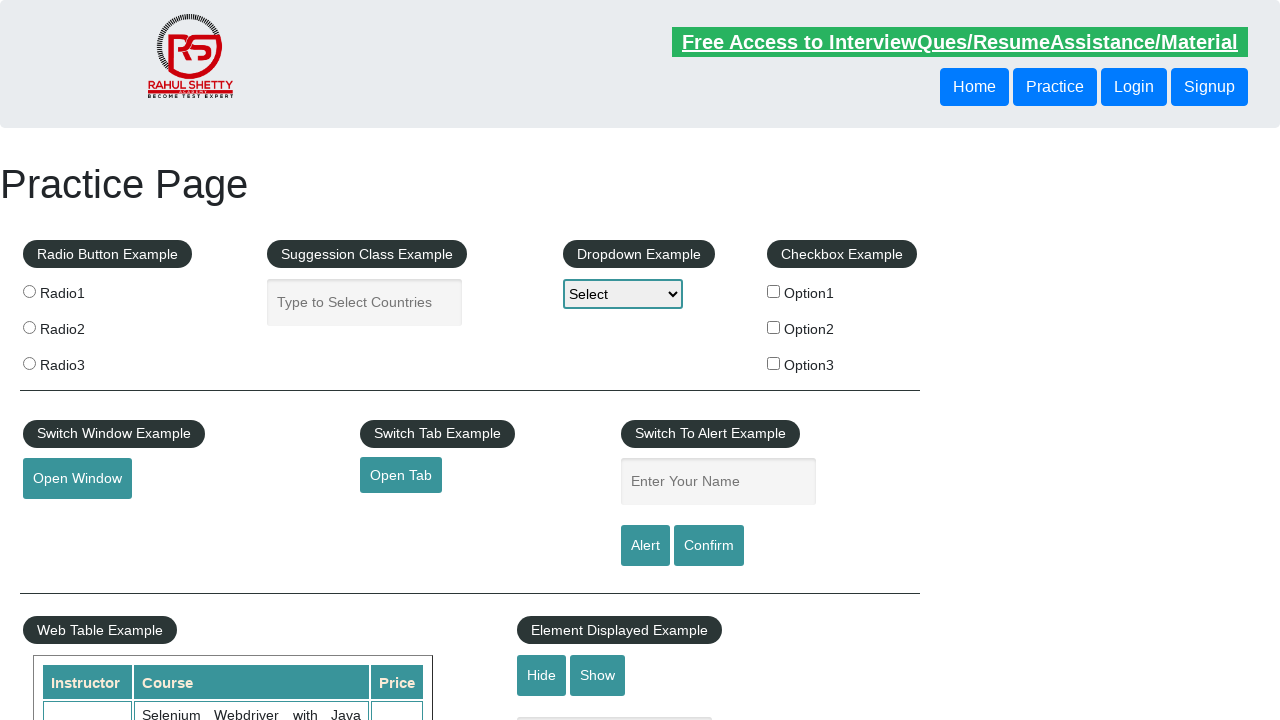

Found 3 radio buttons on the page
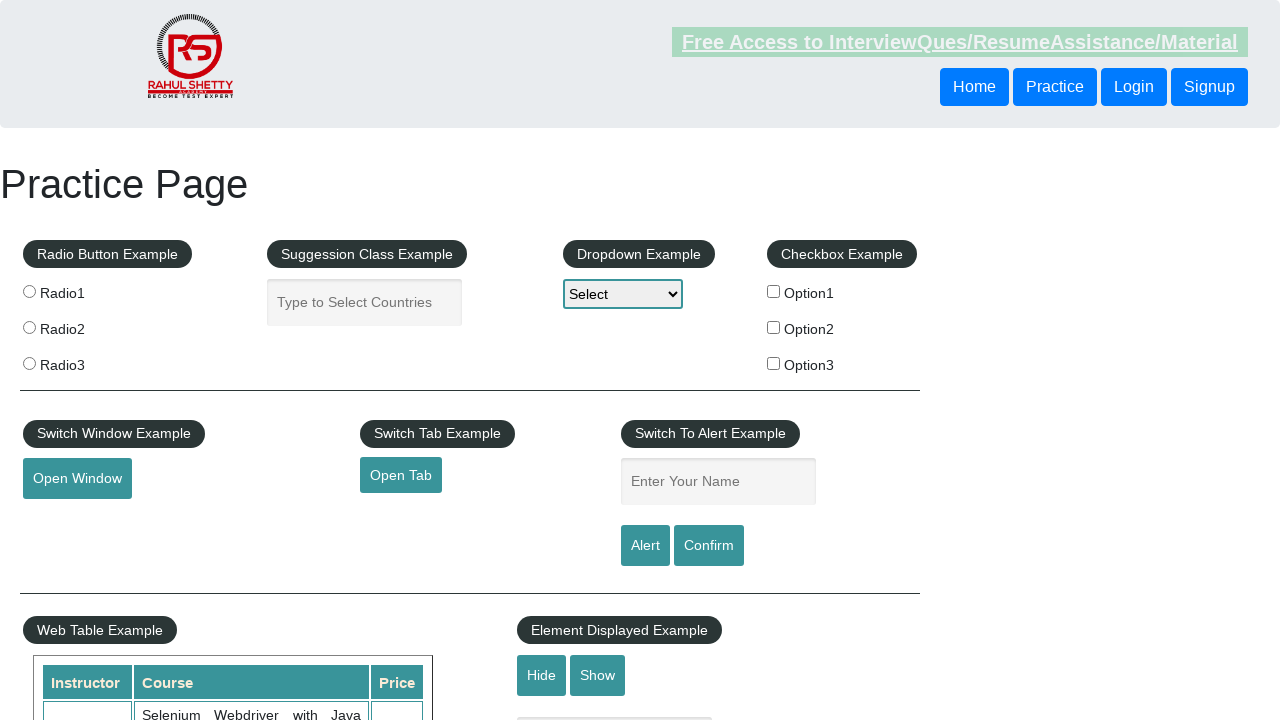

Clicked radio button 1 of 3 at (29, 291) on input[type='radio'] >> nth=0
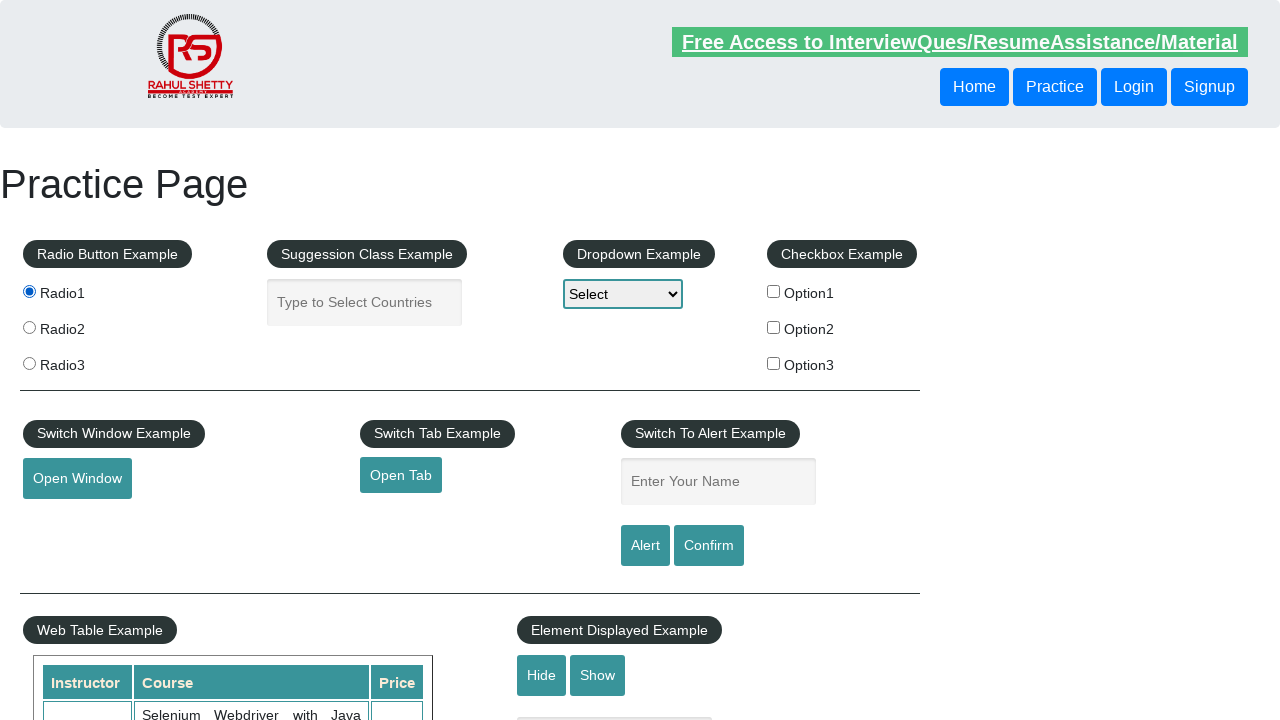

Waited 500ms after clicking radio button 1
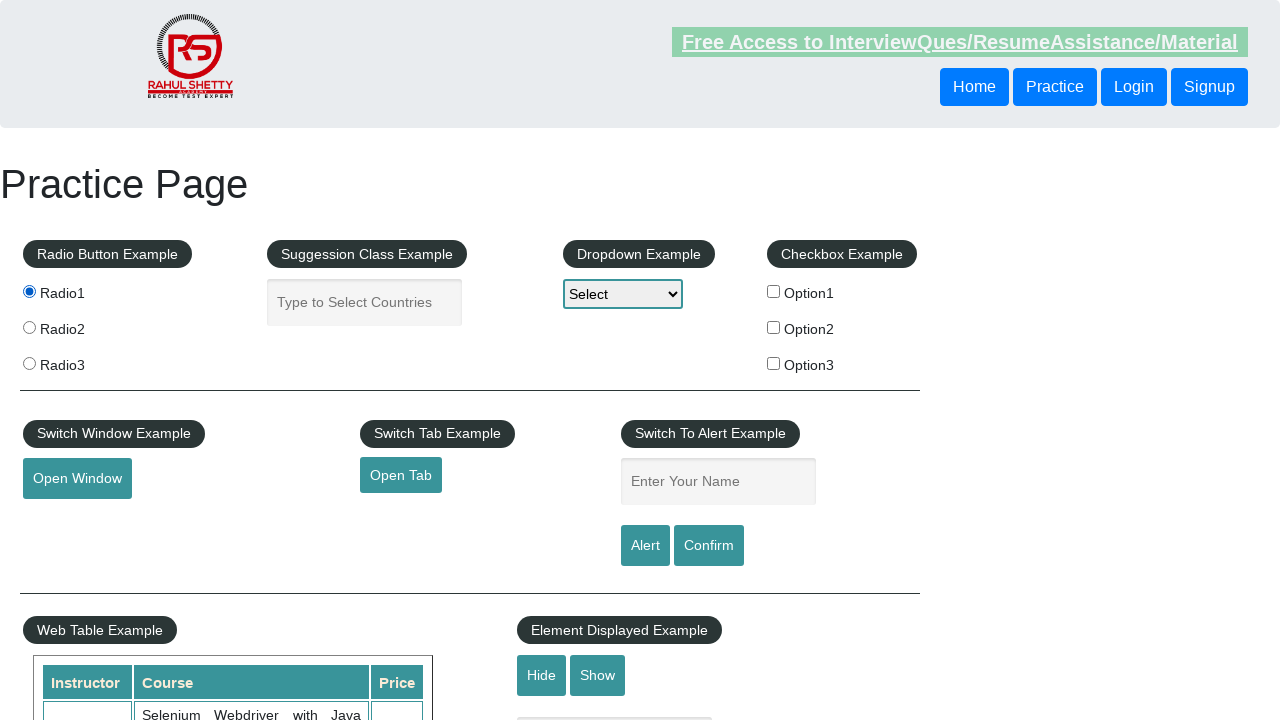

Clicked radio button 2 of 3 at (29, 327) on input[type='radio'] >> nth=1
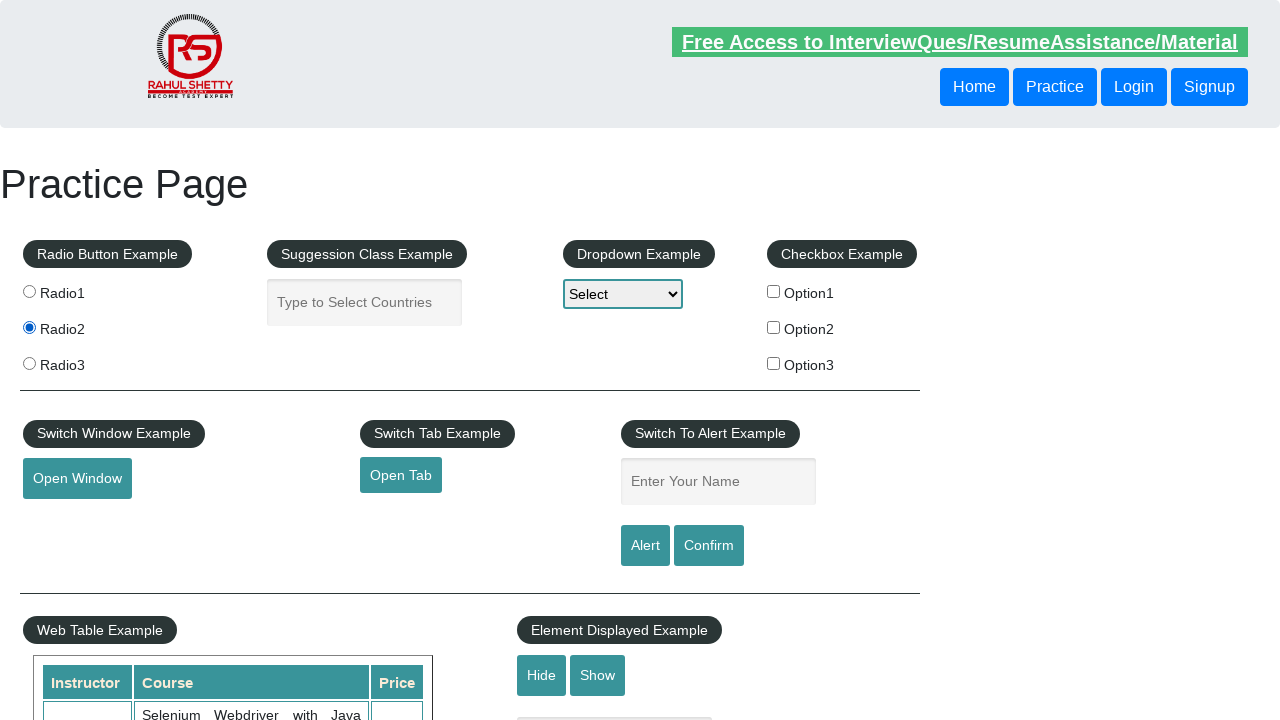

Waited 500ms after clicking radio button 2
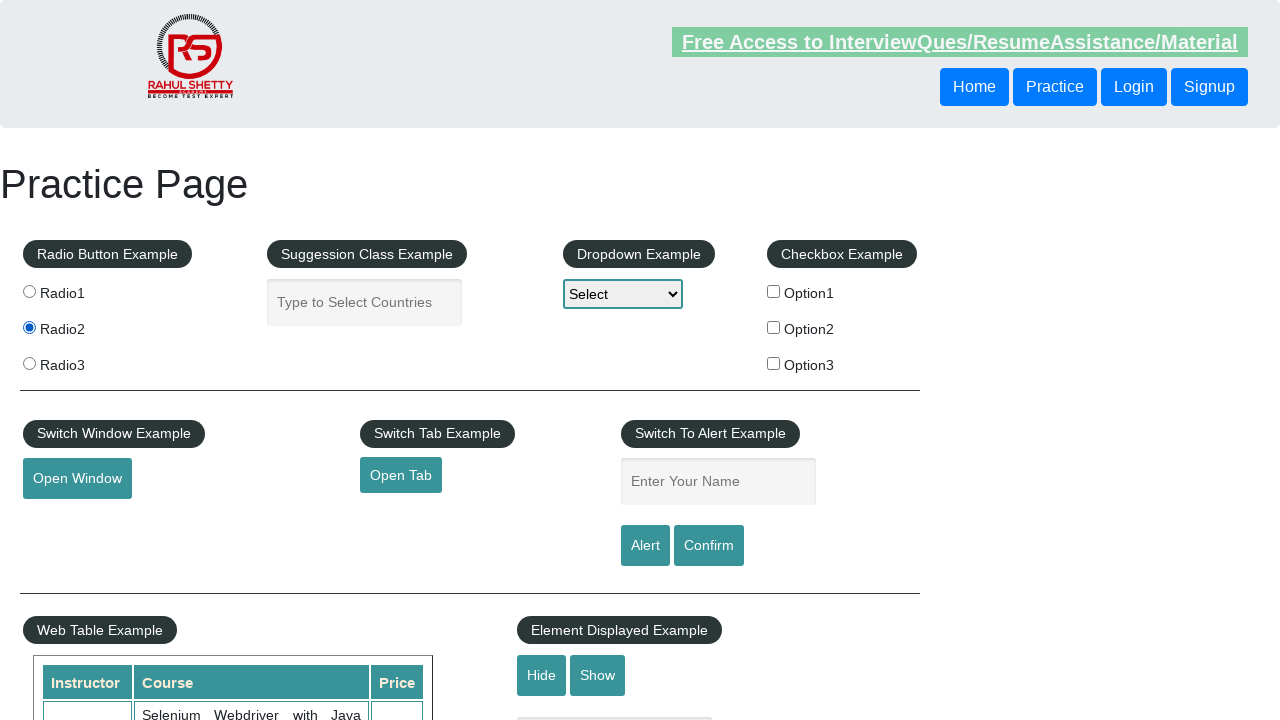

Clicked radio button 3 of 3 at (29, 363) on input[type='radio'] >> nth=2
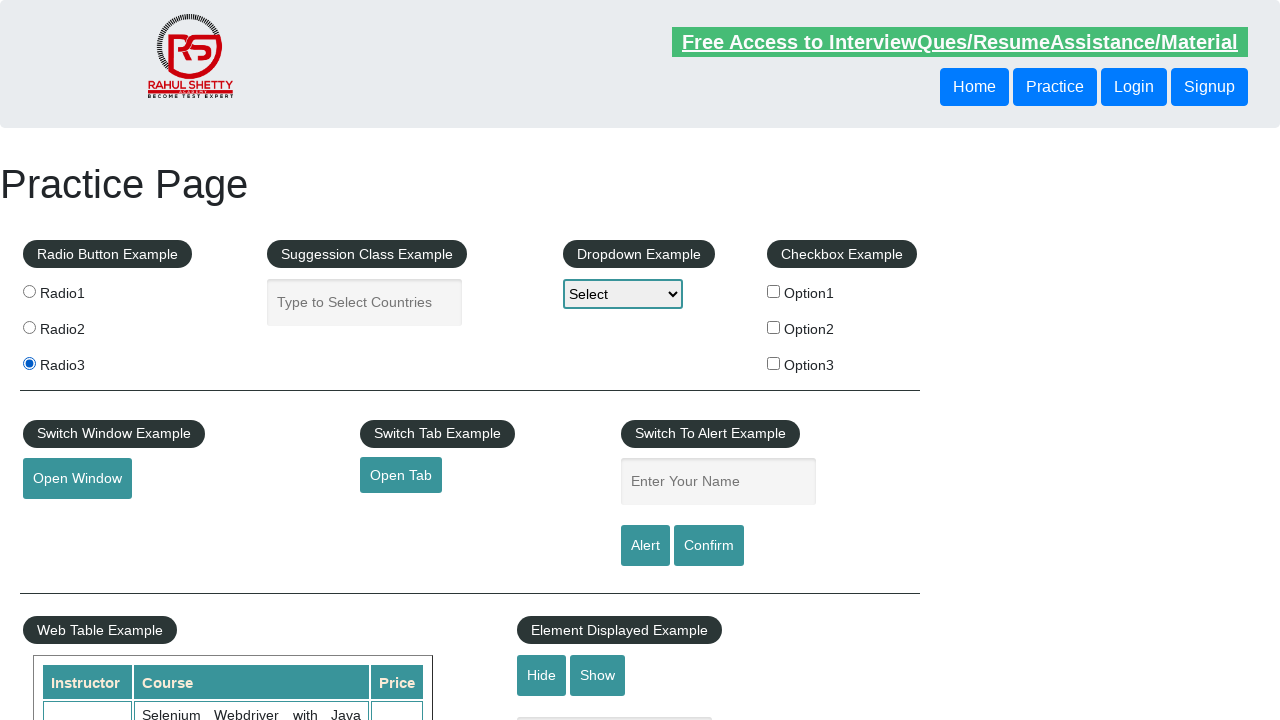

Waited 500ms after clicking radio button 3
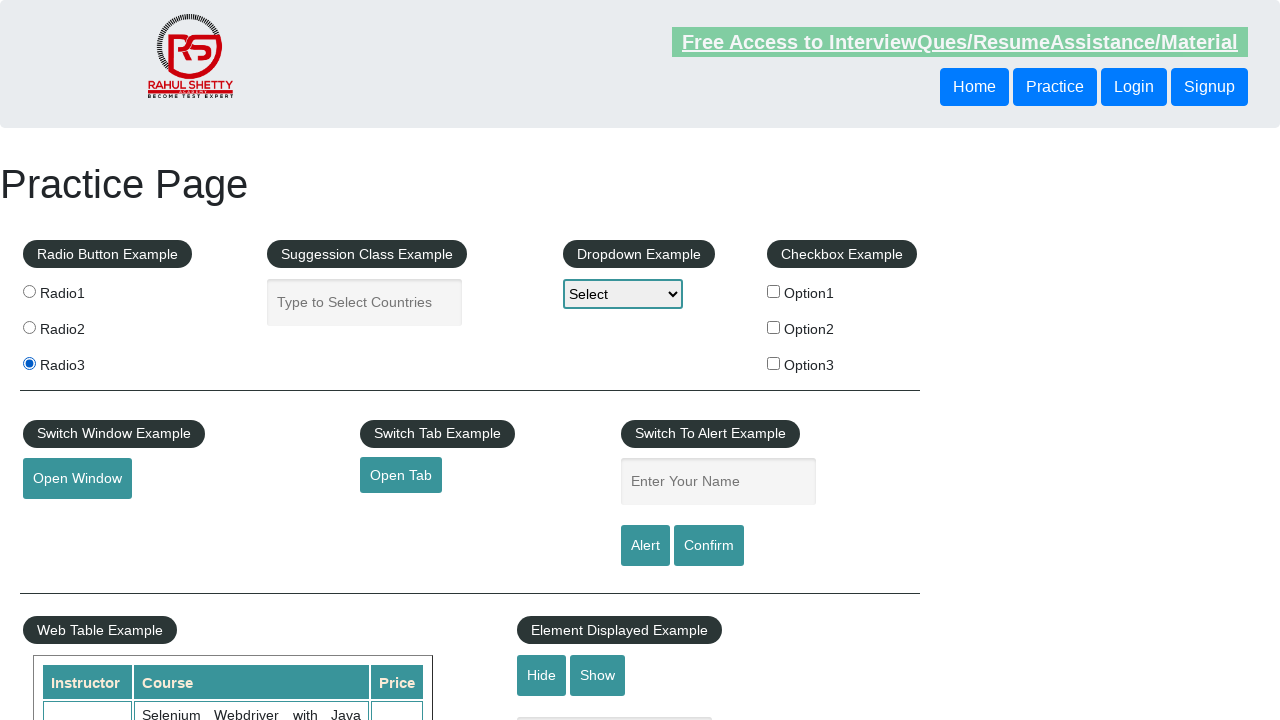

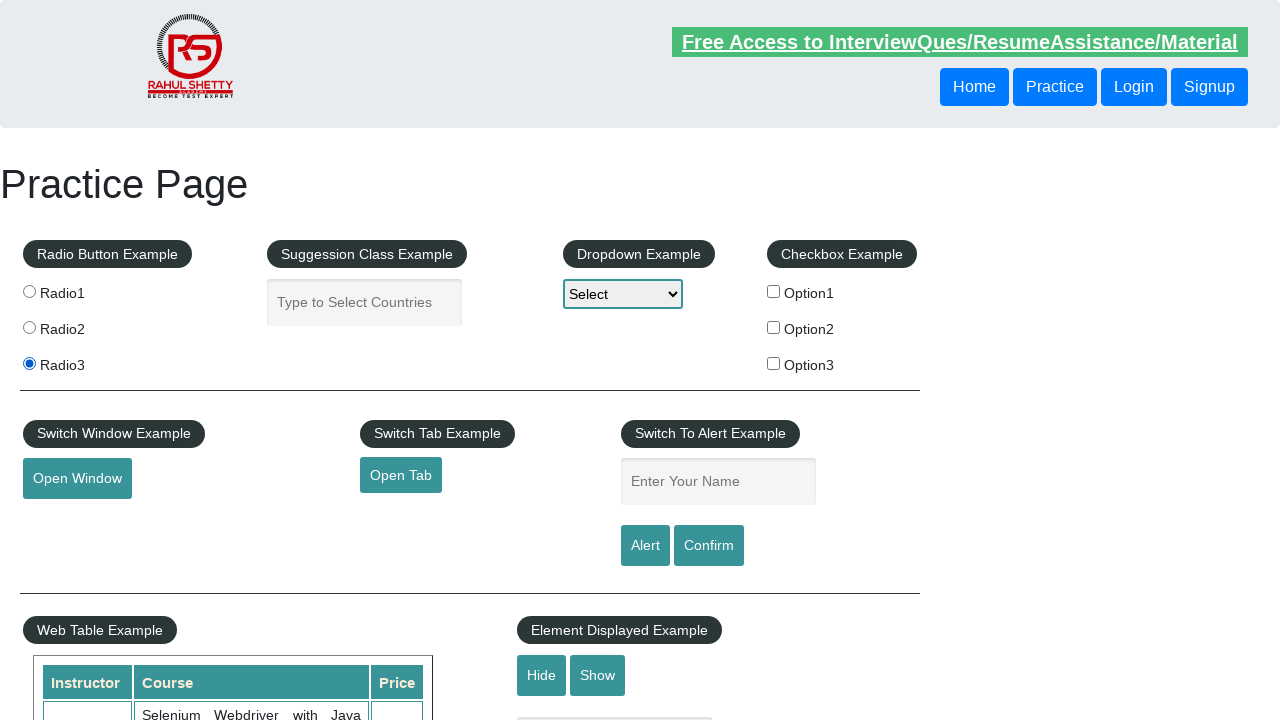